Tests deleting a task by emptying text during edit in Completed filter

Starting URL: https://todomvc4tasj.herokuapp.com/

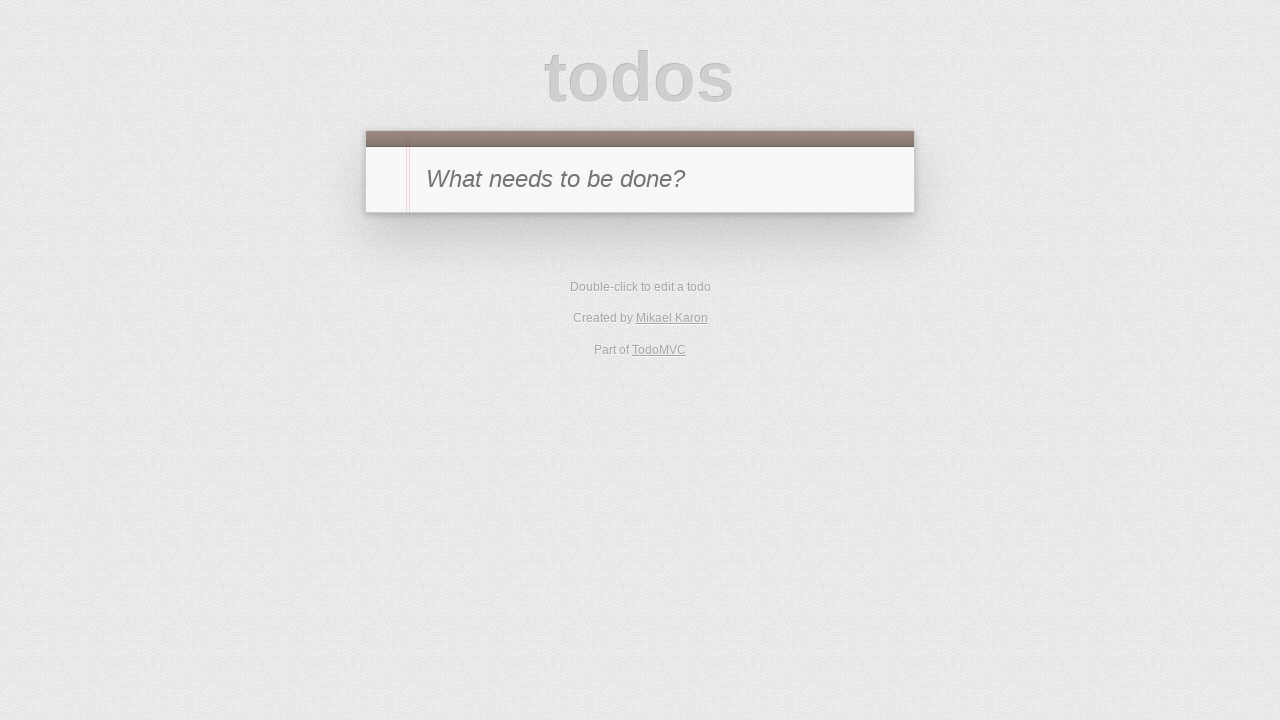

Set localStorage with one completed task
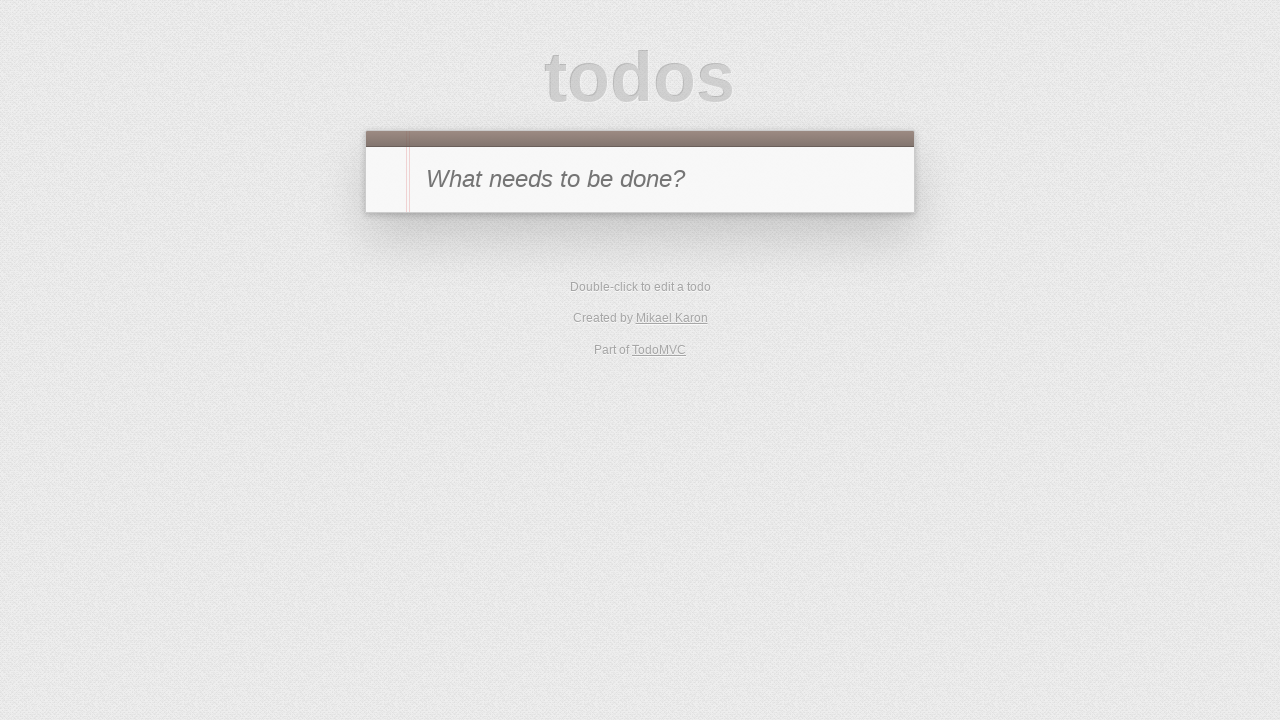

Reloaded page to load task from localStorage
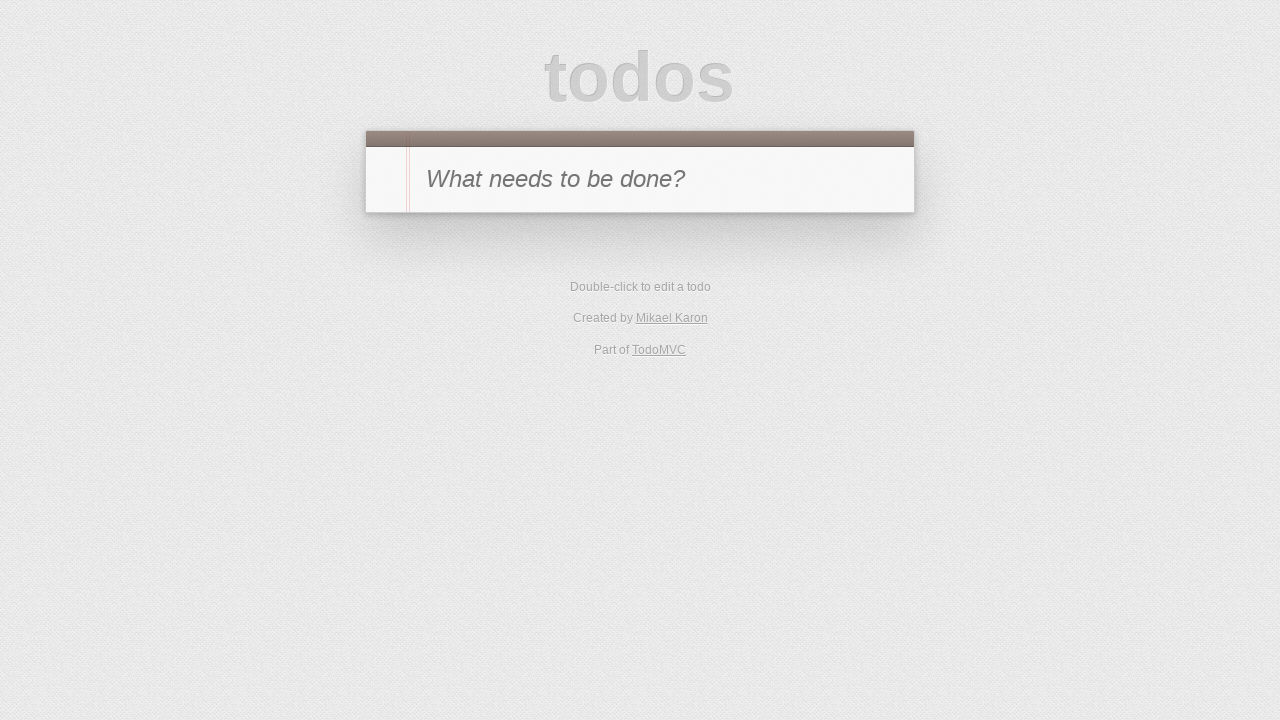

Clicked Completed filter to show only completed tasks at (676, 291) on text=Completed
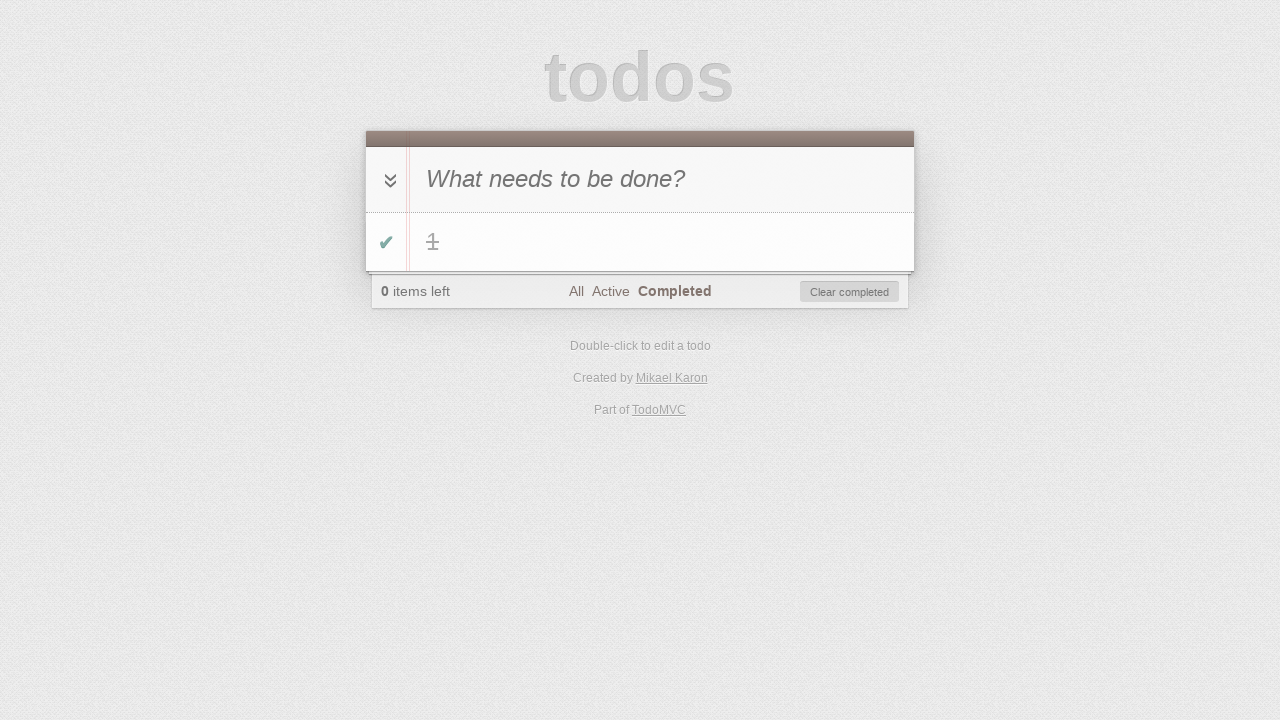

Double-clicked completed task to enter edit mode at (640, 242) on #todo-list li:has-text('1')
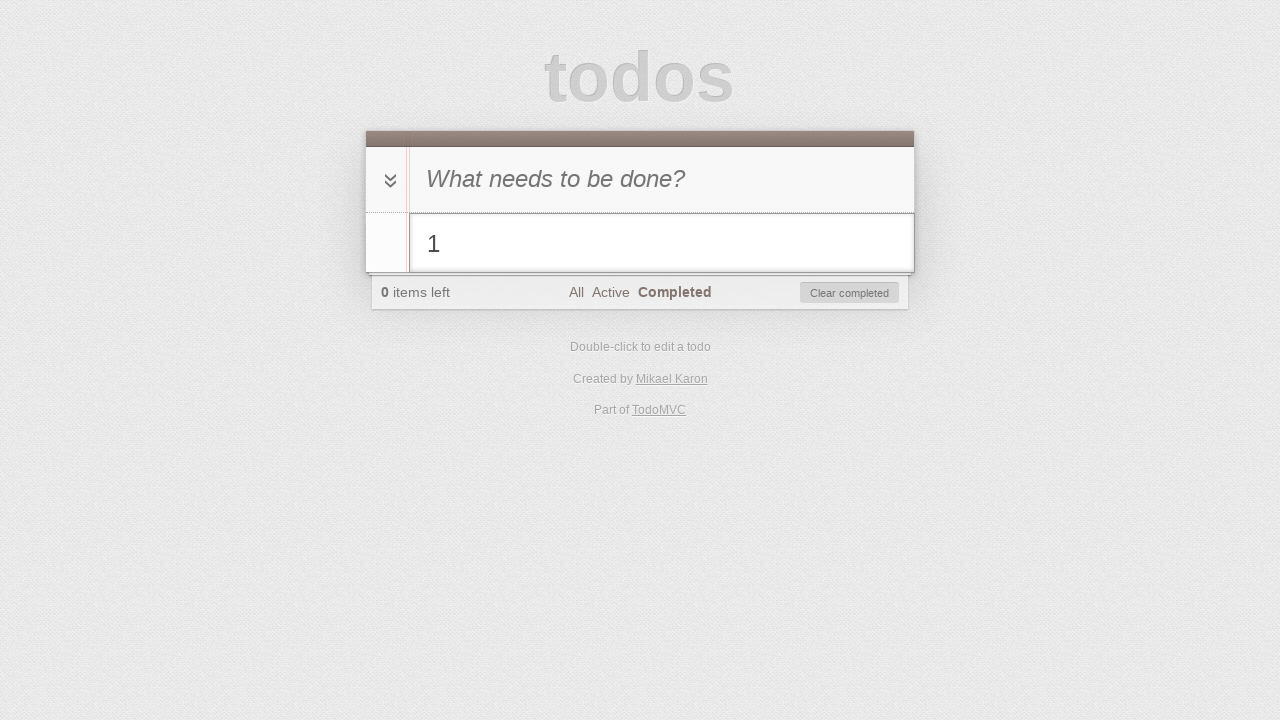

Emptied the edit field by filling with empty string on #todo-list li.editing .edit
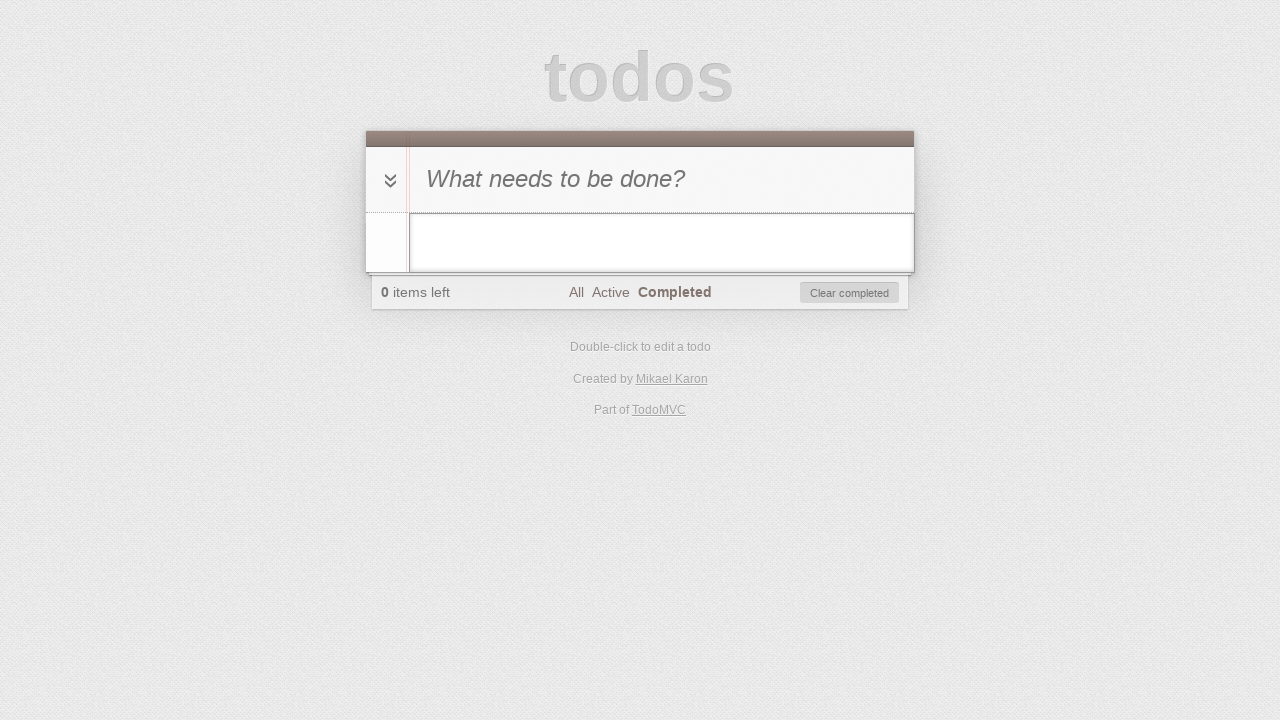

Pressed Enter to confirm deletion by empty text on #todo-list li.editing .edit
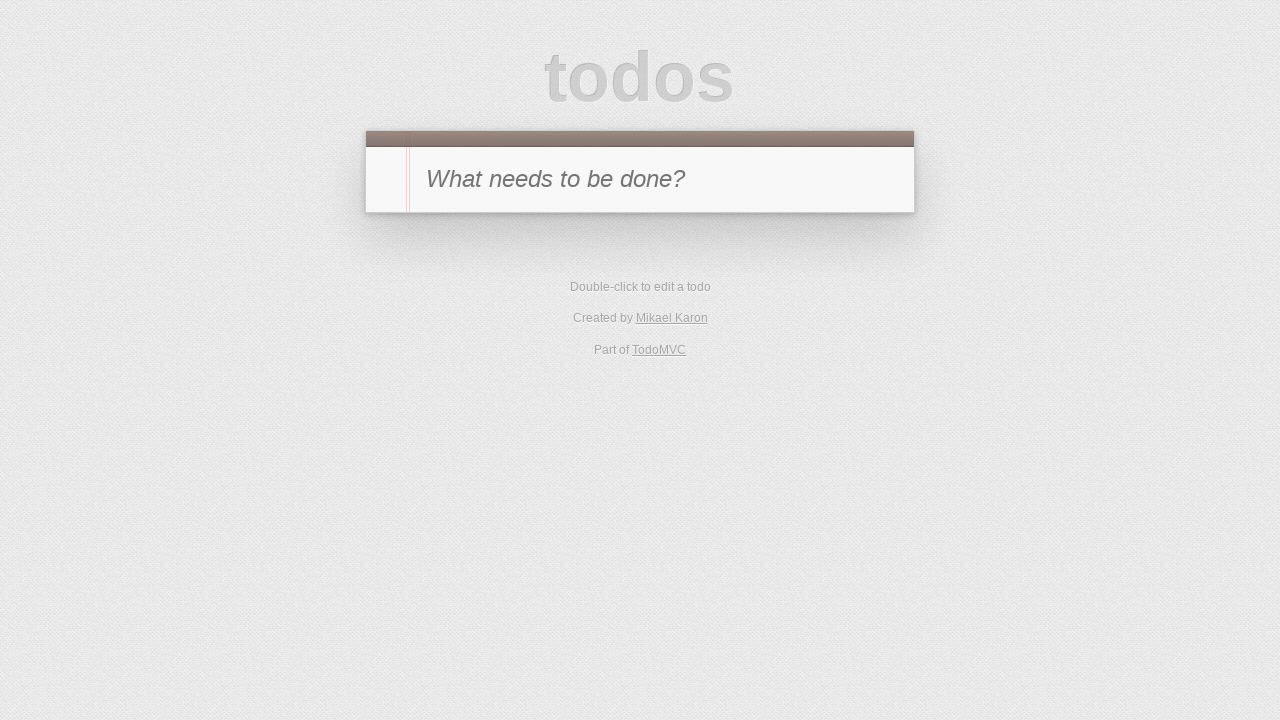

Verified that no tasks remain in the list
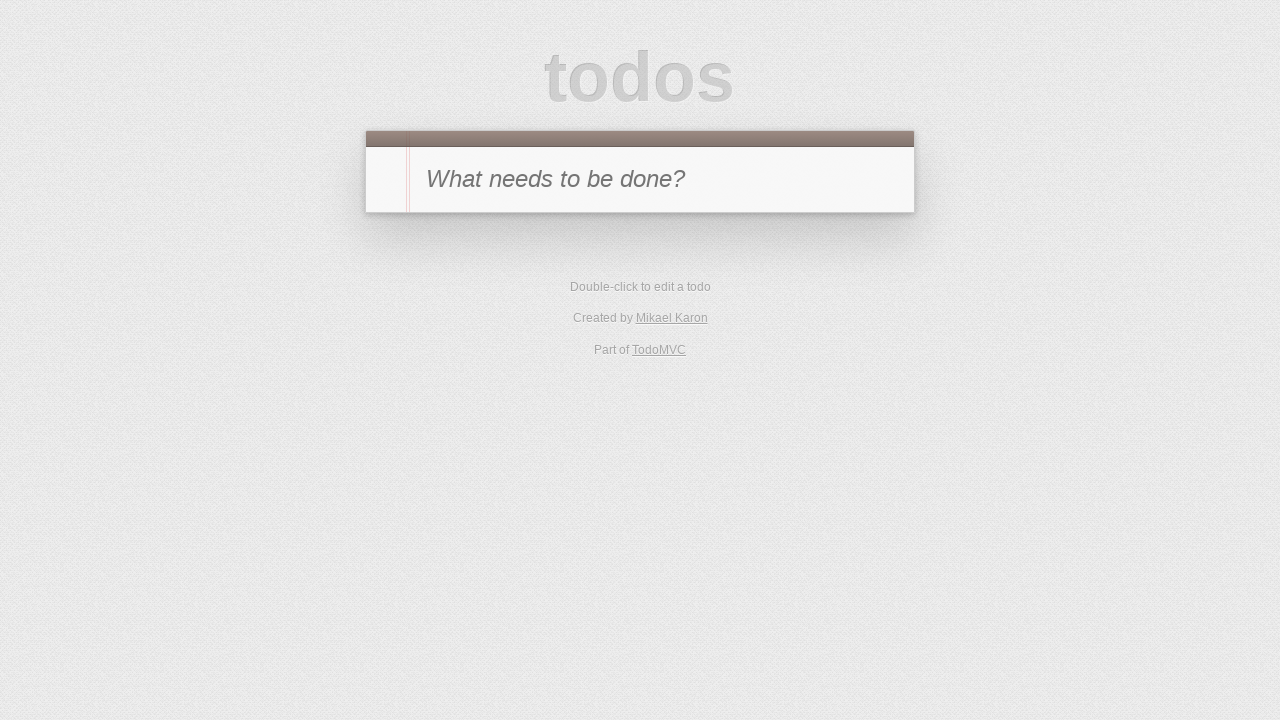

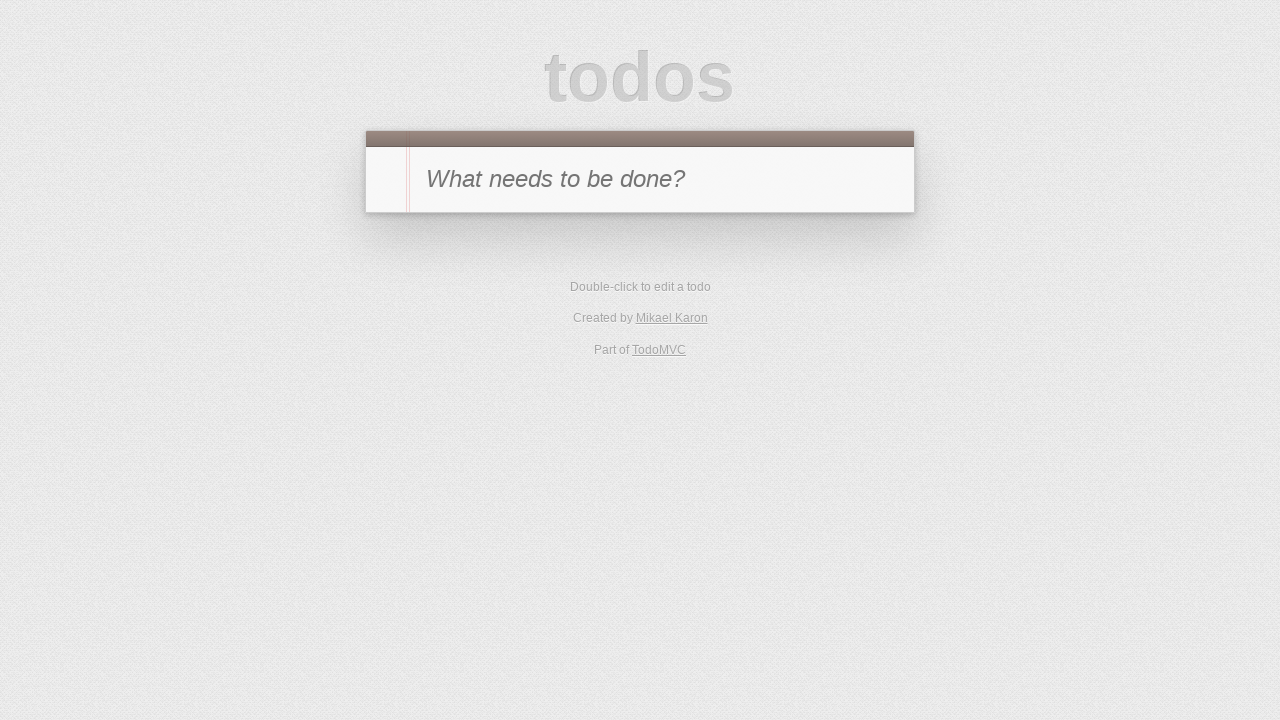